Tests a registration form by filling in personal information fields (name, email, phone, country) and submitting the form, then verifies successful registration message appears.

Starting URL: http://suninjuly.github.io/registration1.html

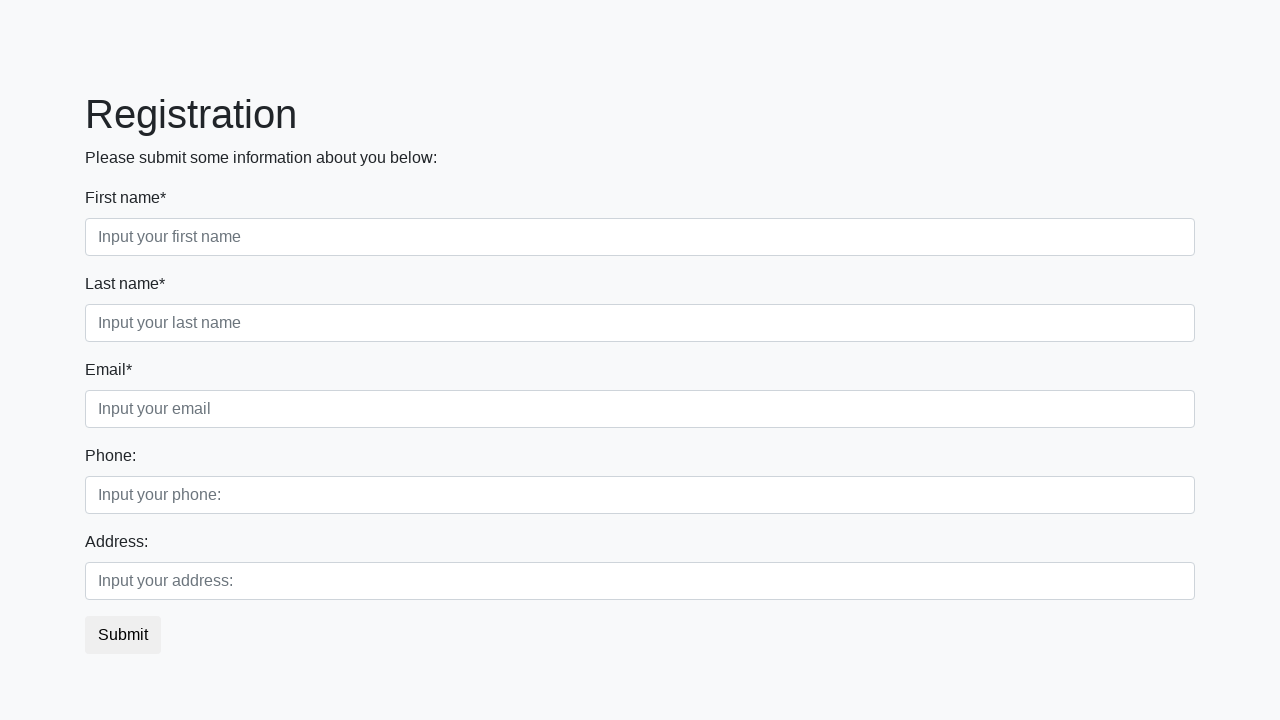

Filled first name field with 'Ivan' on .form-group:nth-child(1) input
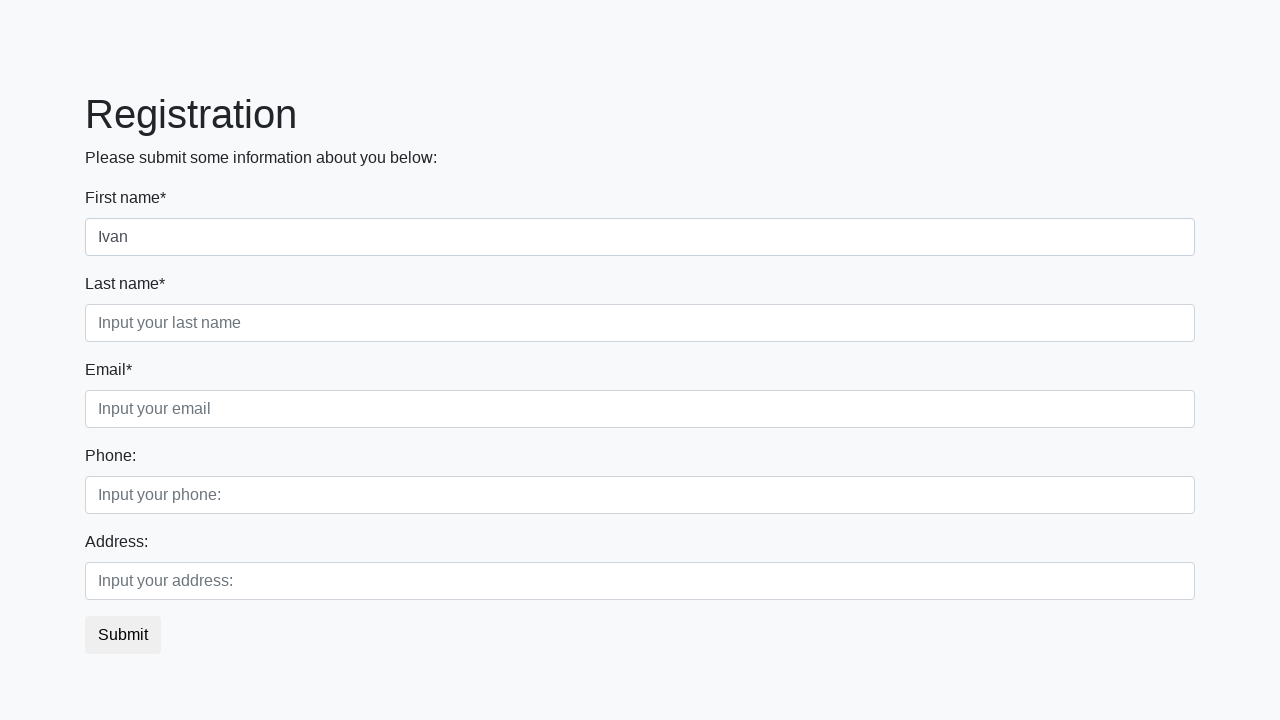

Filled last name field with 'Petrov' on .form-group:nth-child(2) input
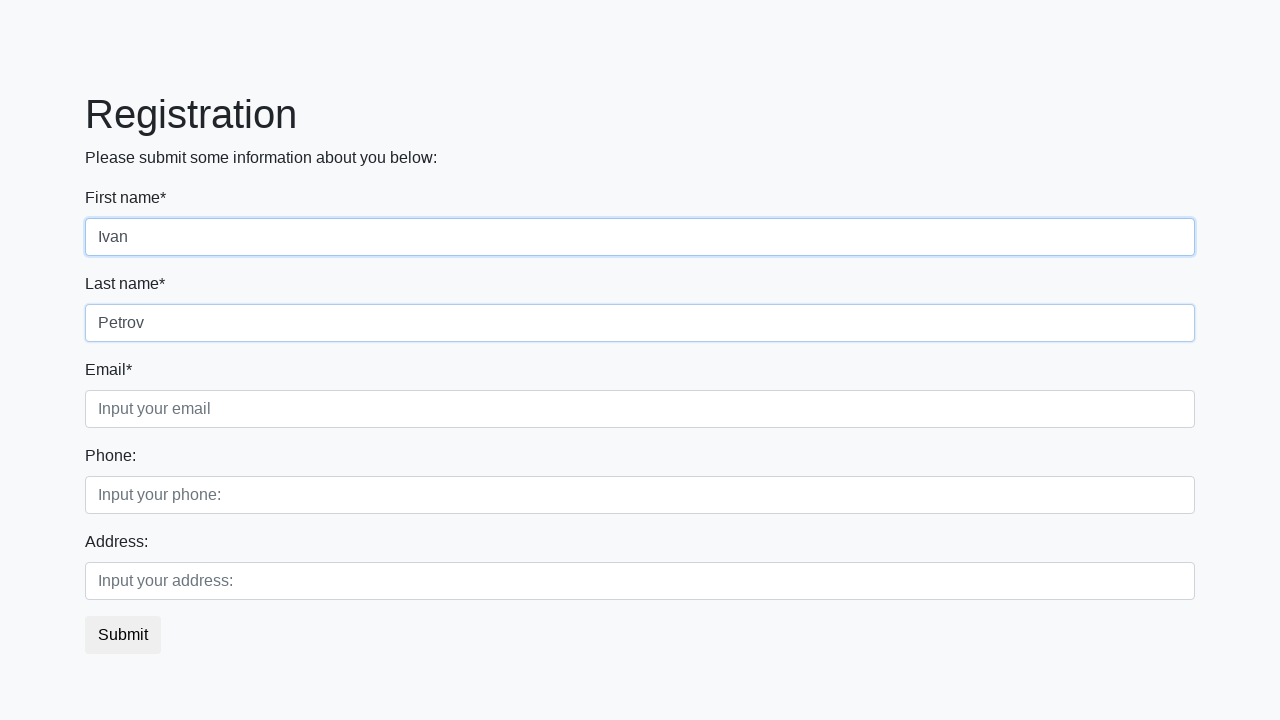

Filled email field with 'qwe@2143.ru' on .form-group:nth-child(3) input
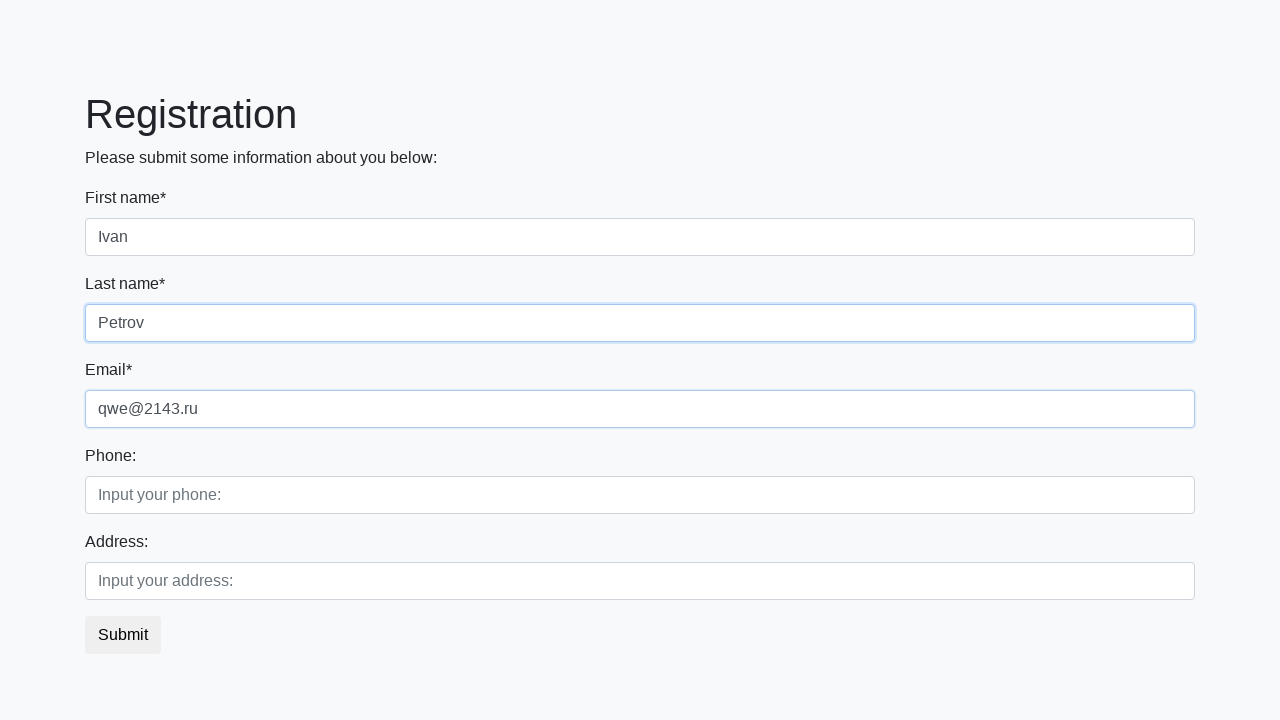

Filled phone field with '+752552652' on .second_block .form-group:nth-child(1) input
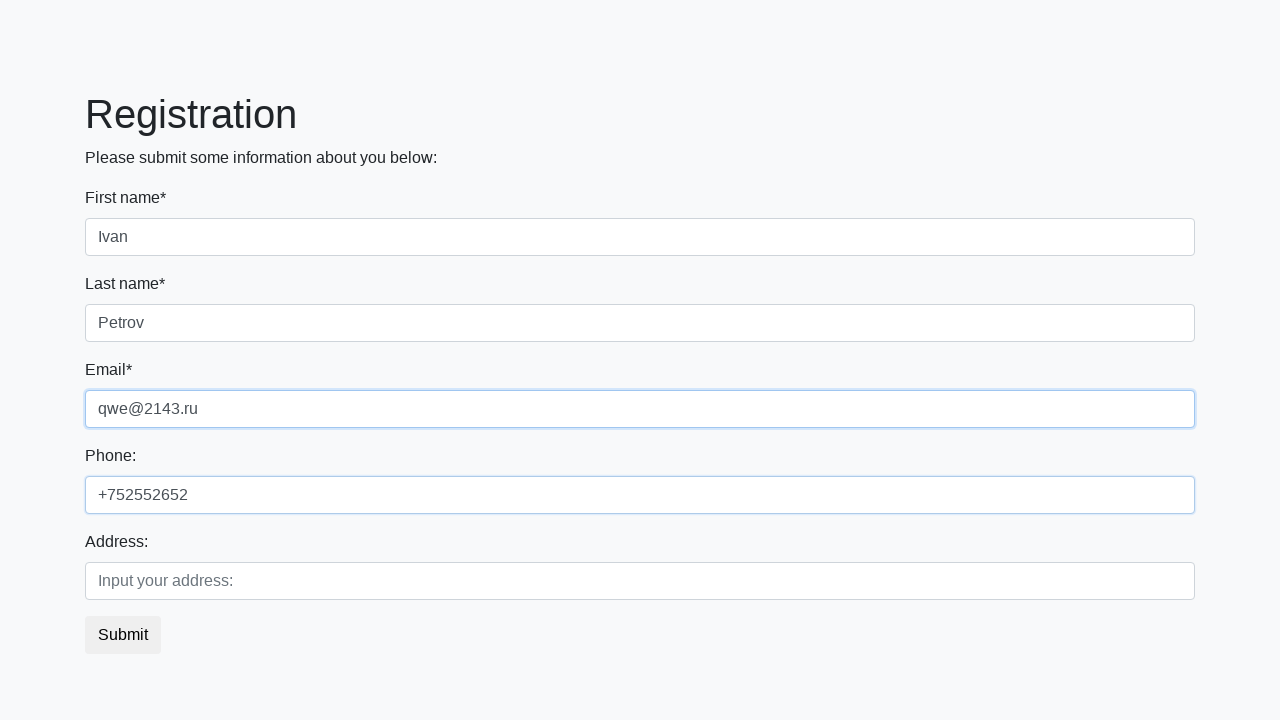

Filled country field with 'Russia' on .second_block .form-group:nth-child(2) input
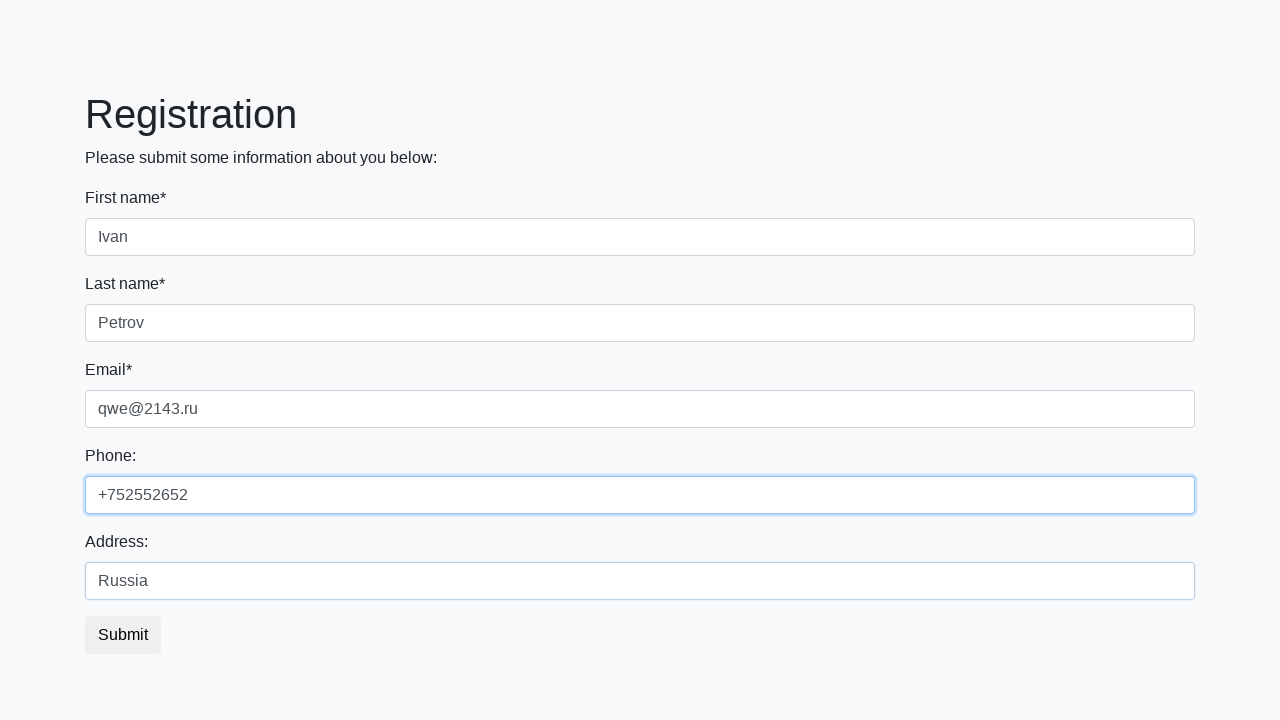

Clicked submit button to register at (123, 635) on button.btn
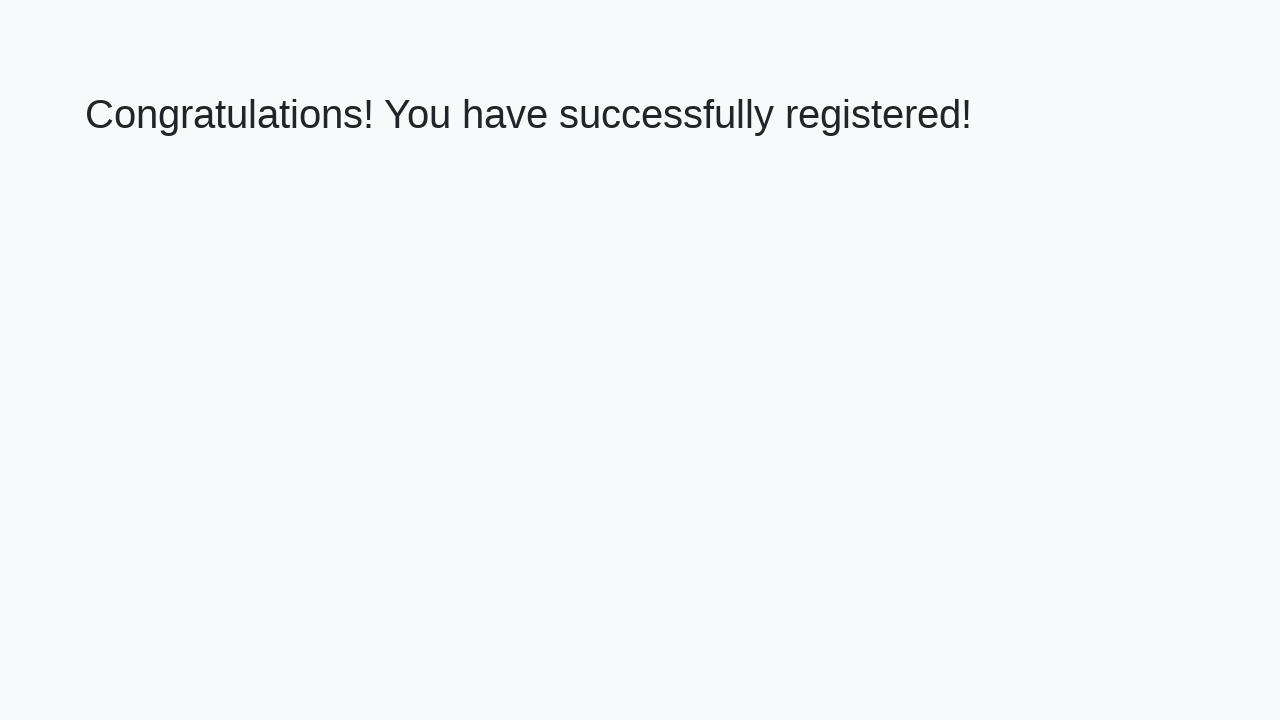

Successful registration message appeared
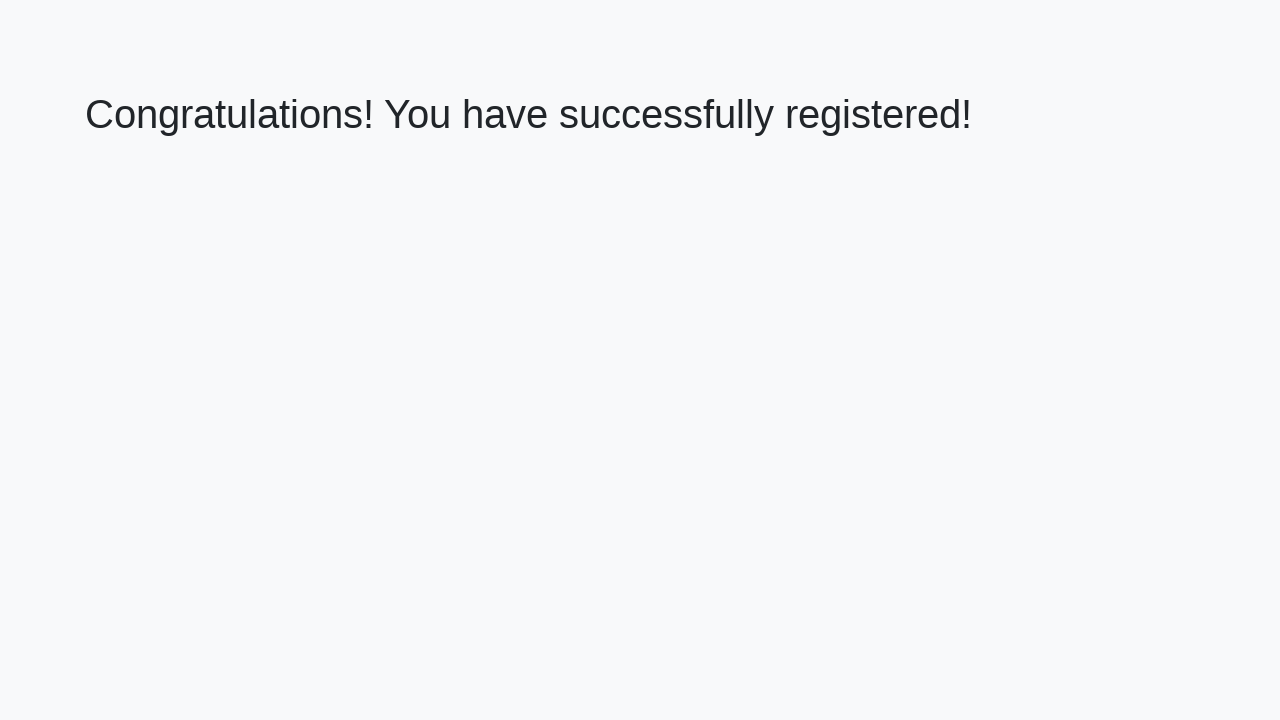

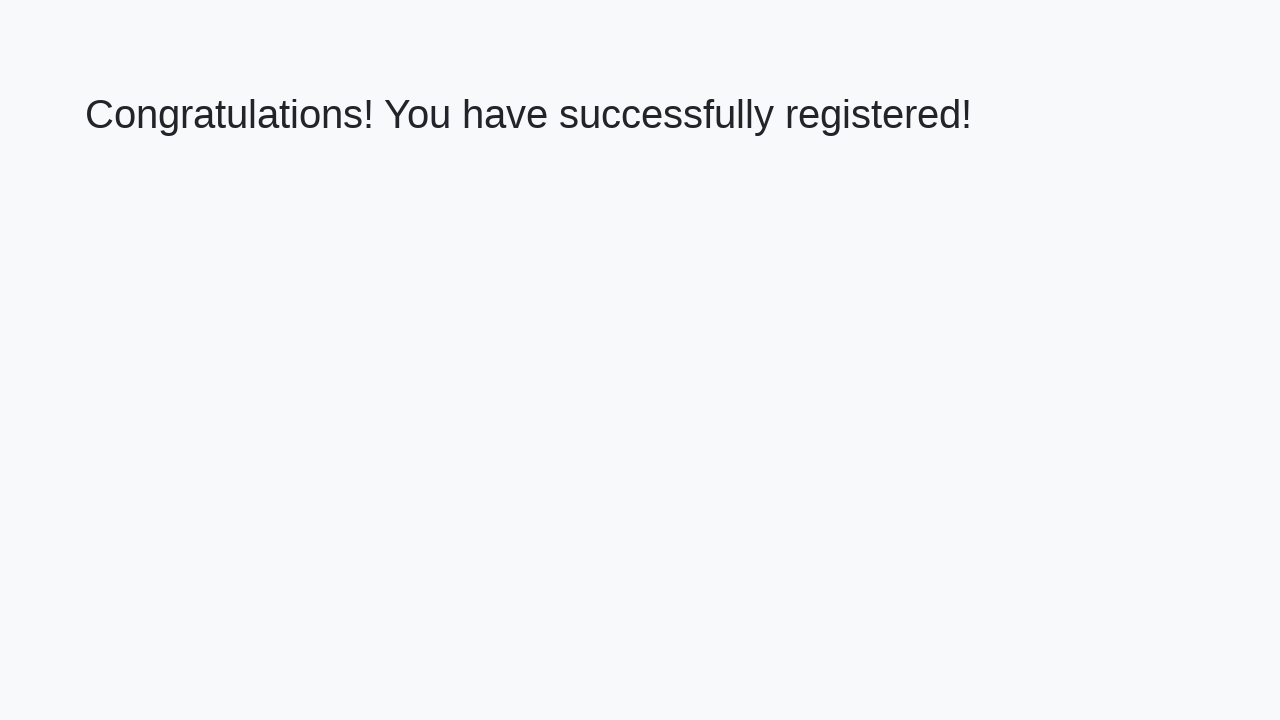